Tests the Add Element functionality by navigating to the Add/Remove Elements page and clicking the Add Element button 7 times, then verifying 7 elements were added.

Starting URL: https://the-internet.herokuapp.com

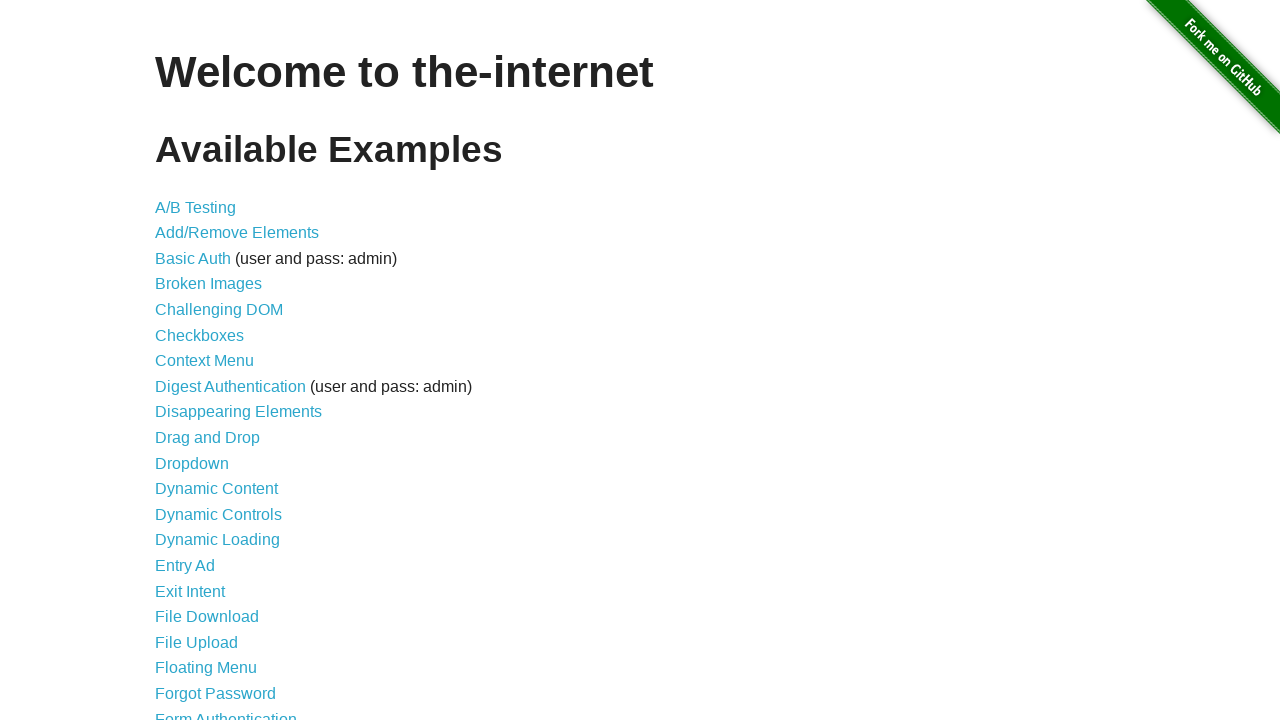

Clicked on Add/Remove Elements link at (237, 233) on xpath=//*[@id='content']/ul/li[2]/a
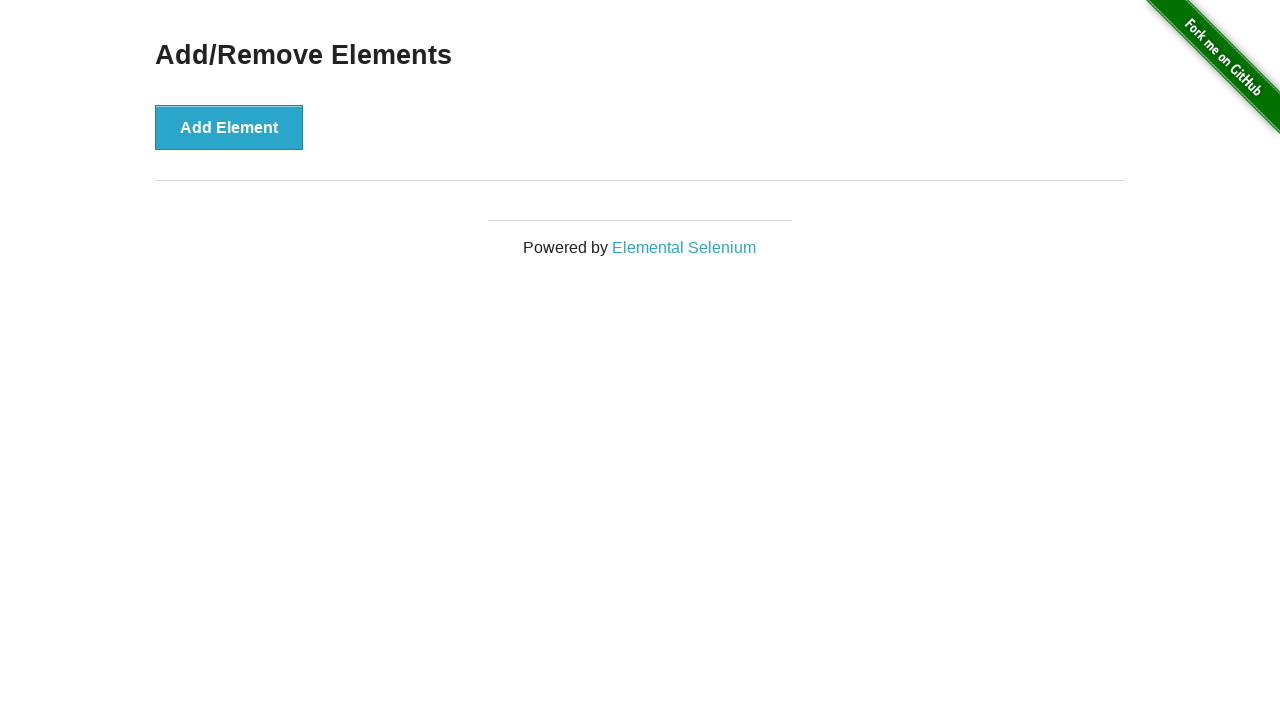

Clicked Add Element button (click 1 of 7) at (229, 127) on xpath=//*[@id='content']/div/button
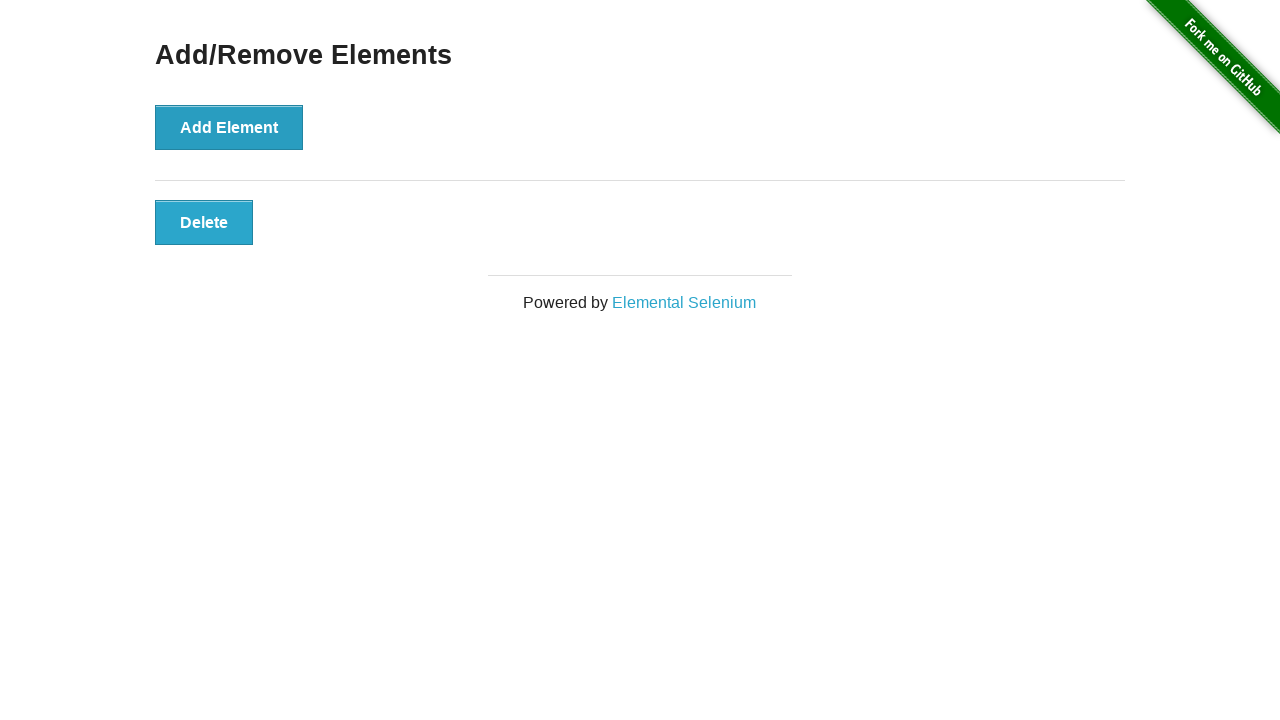

Clicked Add Element button (click 2 of 7) at (229, 127) on xpath=//*[@id='content']/div/button
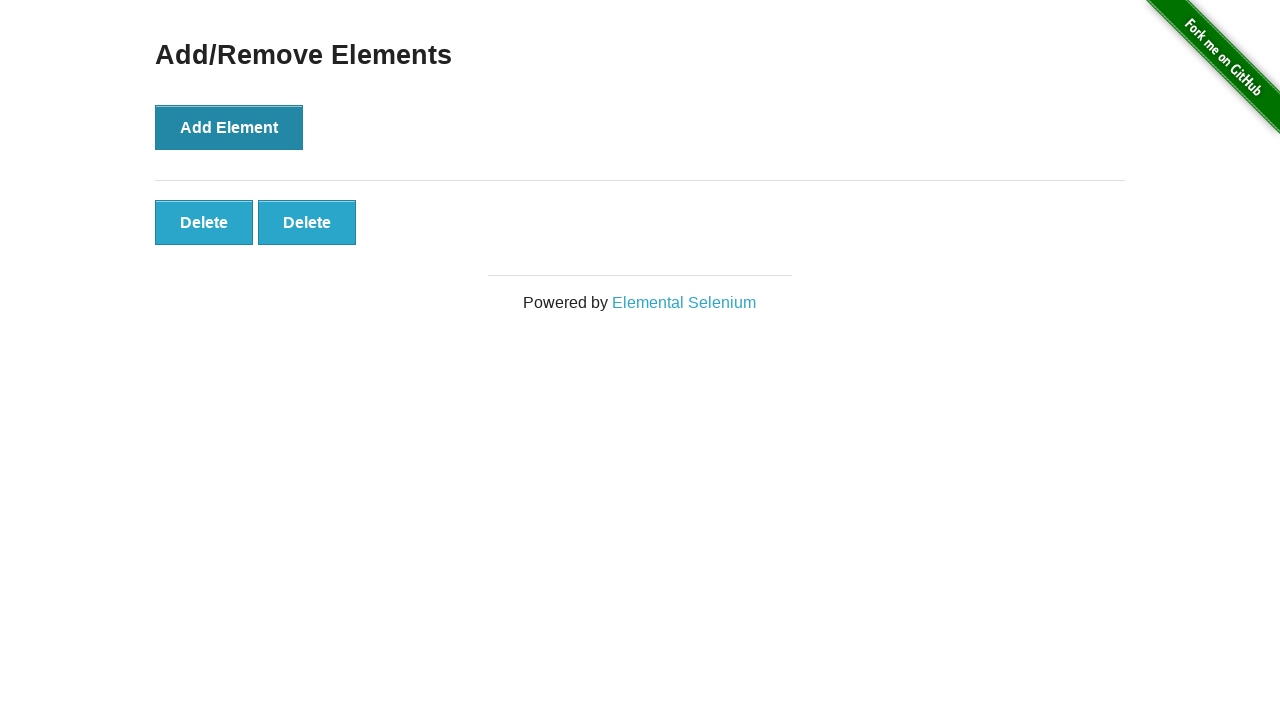

Clicked Add Element button (click 3 of 7) at (229, 127) on xpath=//*[@id='content']/div/button
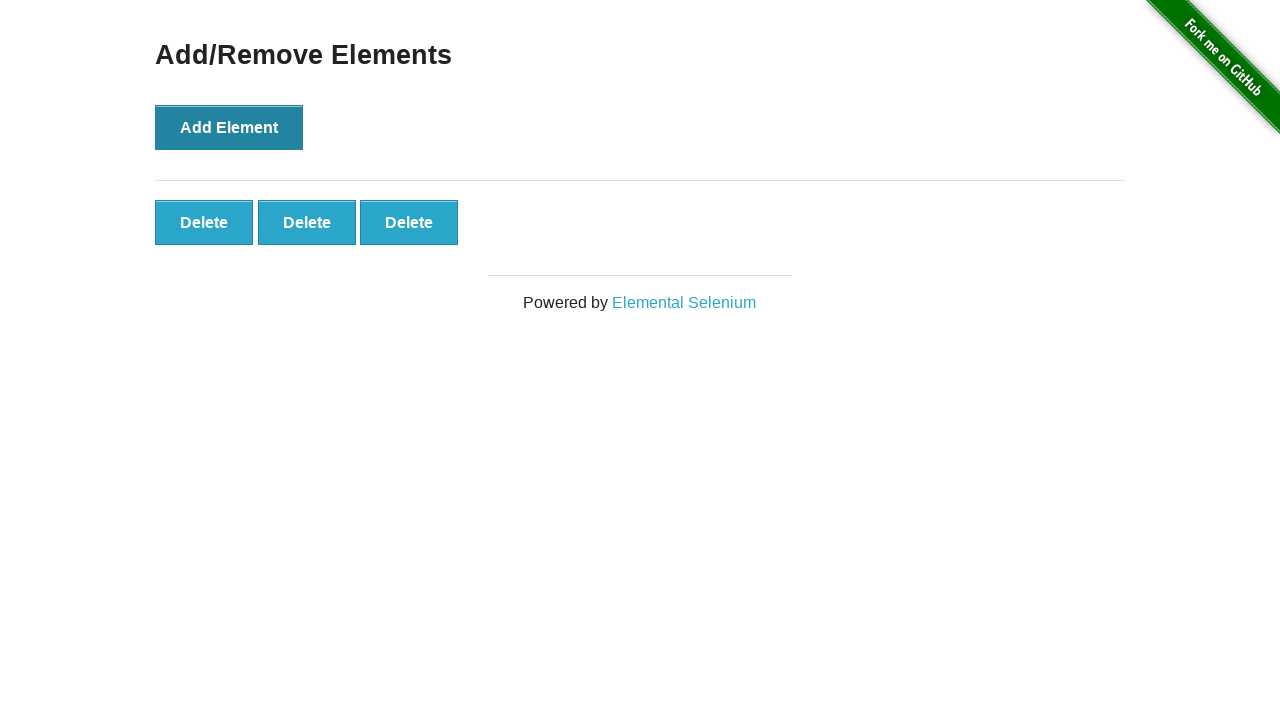

Clicked Add Element button (click 4 of 7) at (229, 127) on xpath=//*[@id='content']/div/button
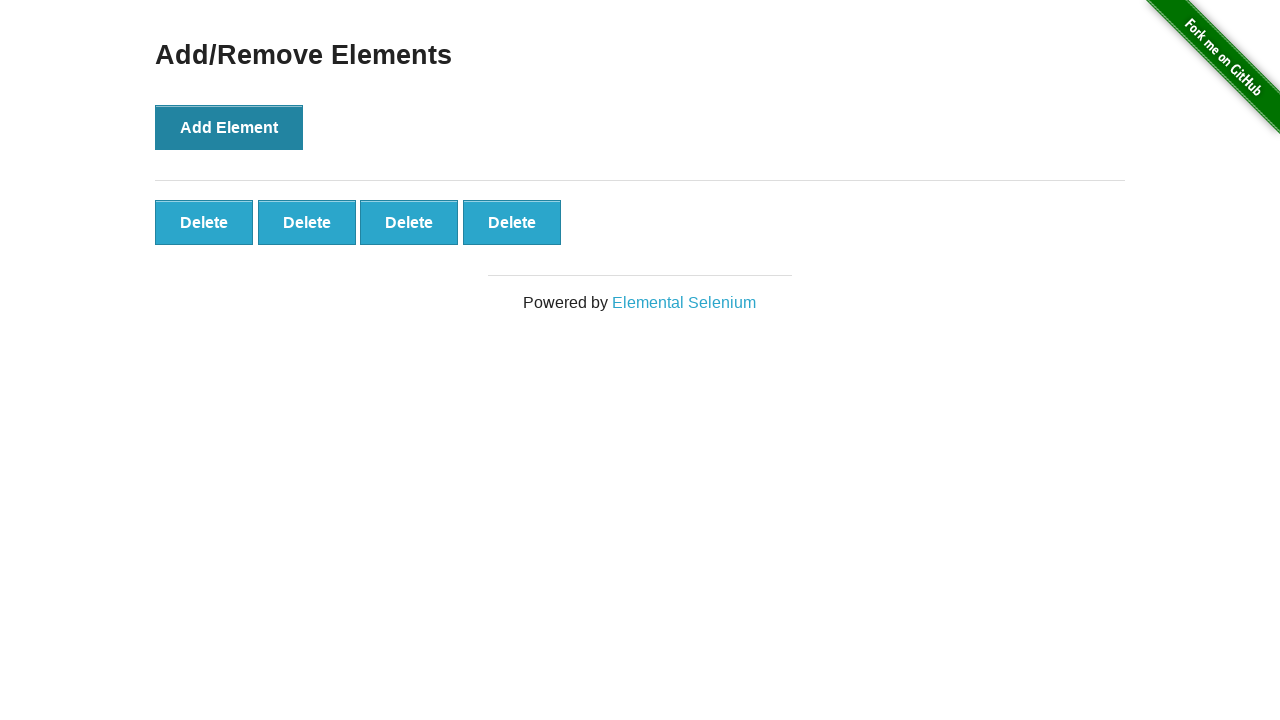

Clicked Add Element button (click 5 of 7) at (229, 127) on xpath=//*[@id='content']/div/button
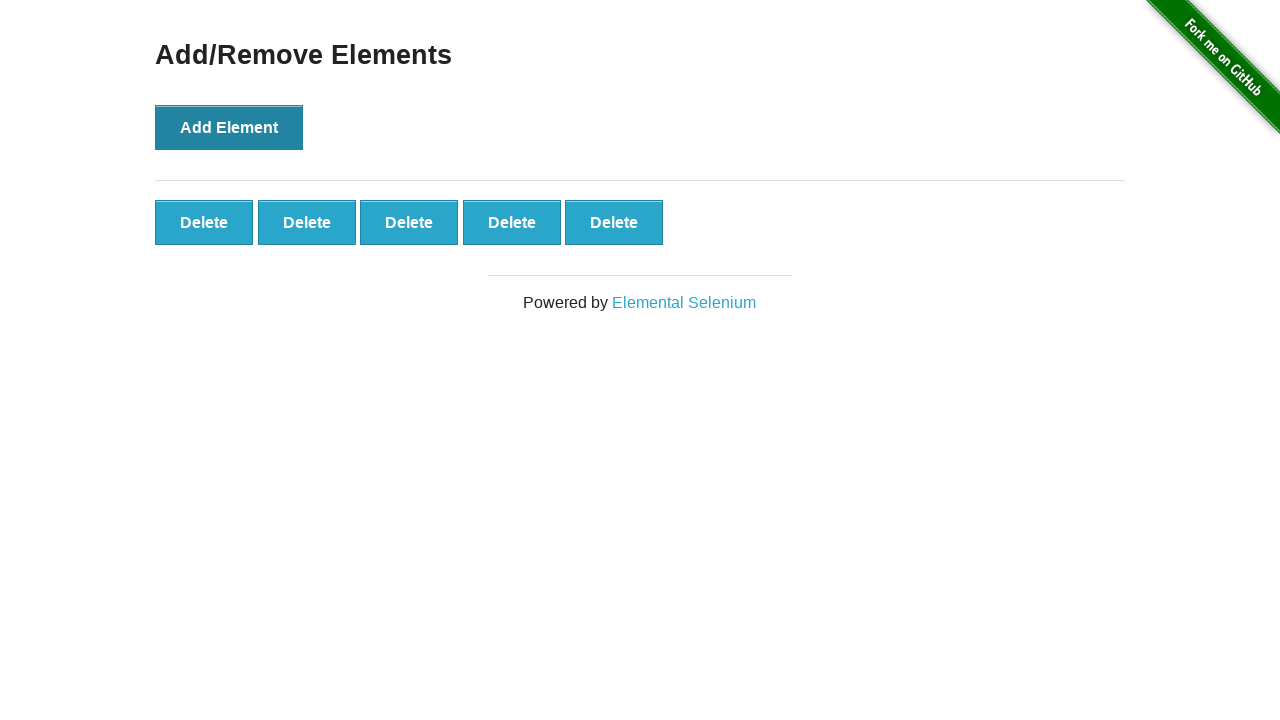

Clicked Add Element button (click 6 of 7) at (229, 127) on xpath=//*[@id='content']/div/button
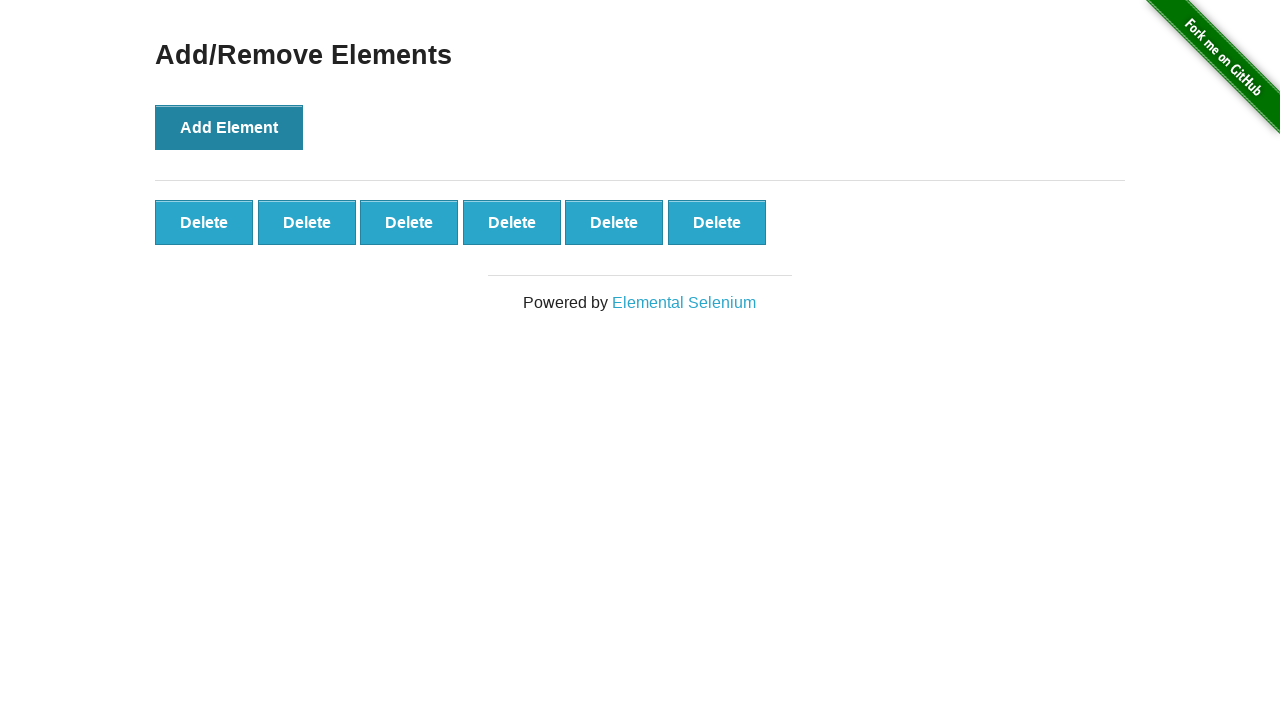

Clicked Add Element button (click 7 of 7) at (229, 127) on xpath=//*[@id='content']/div/button
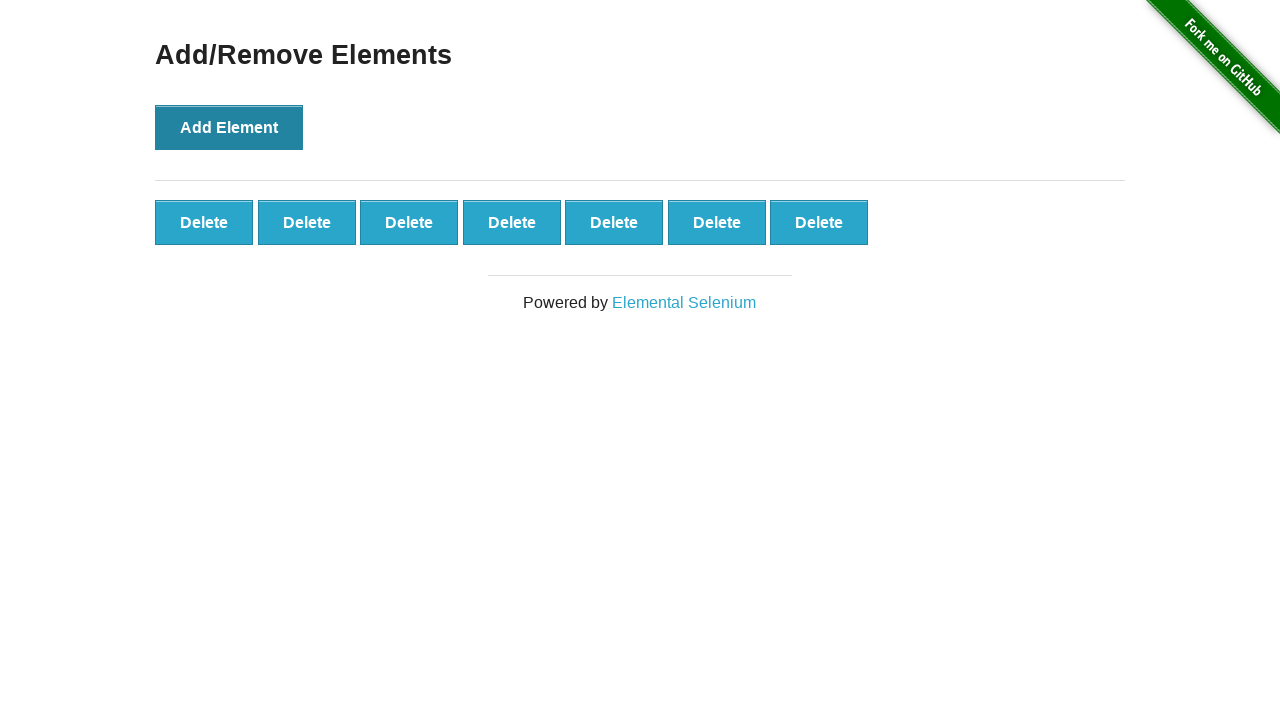

Waited for added elements to appear with selector 'button.added-manually'
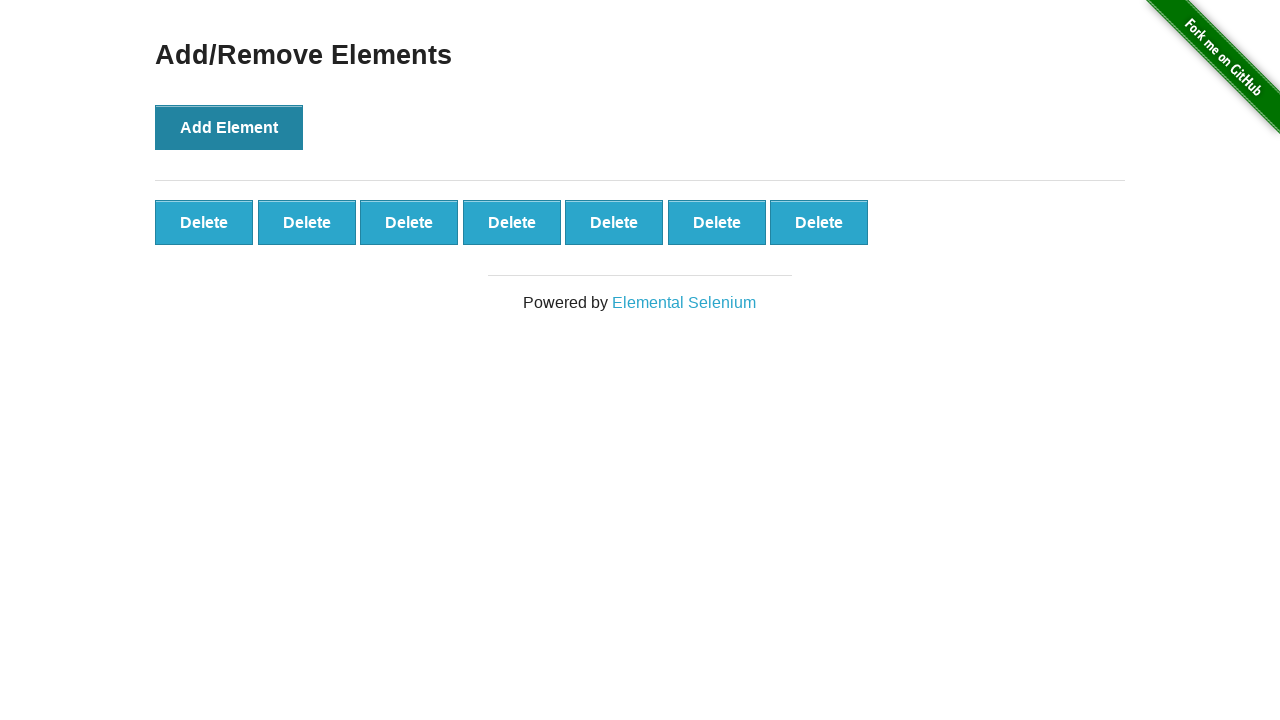

Verified that exactly 7 elements were added
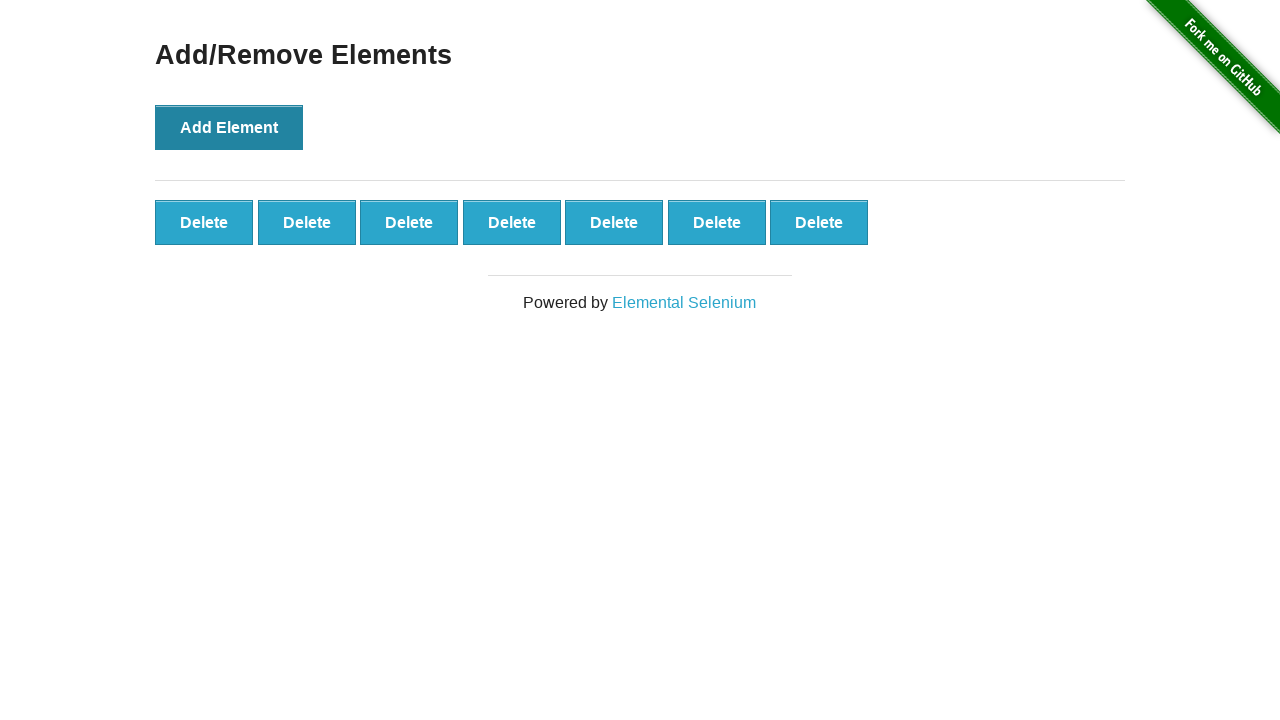

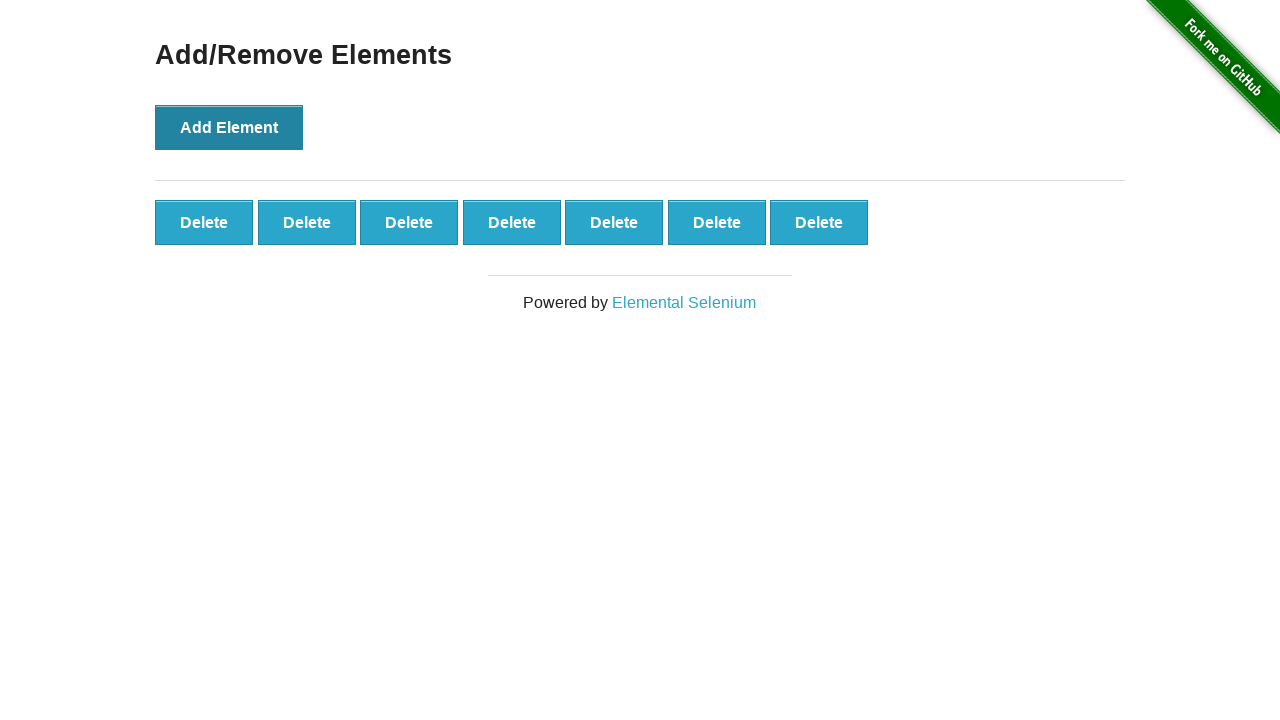